Navigates to Python.org homepage and verifies that event information is displayed in the events widget

Starting URL: https://www.python.org/

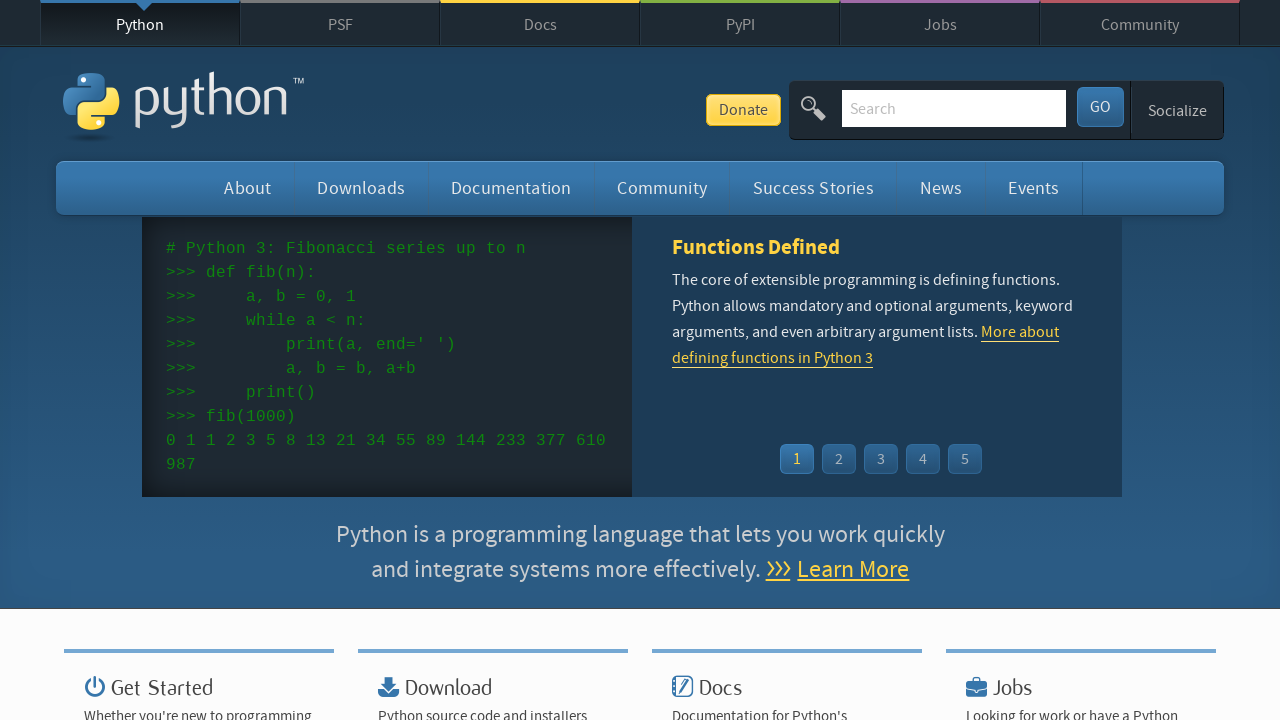

Navigated to Python.org homepage
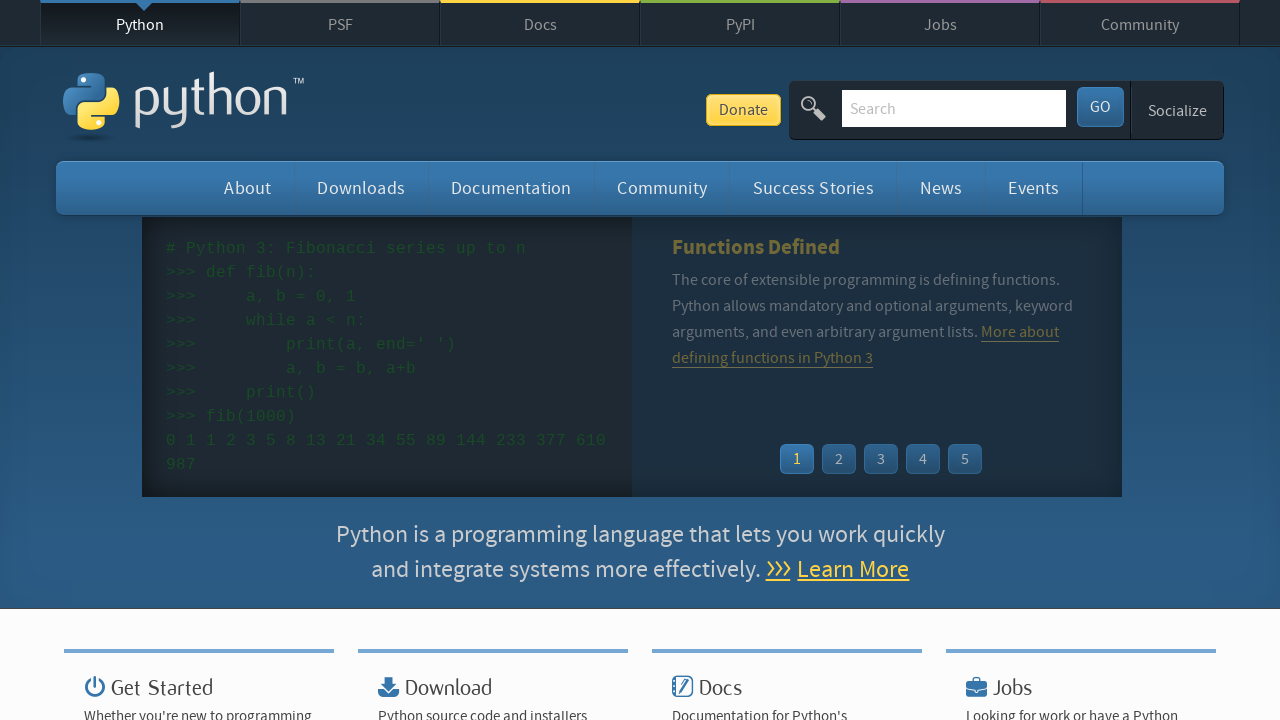

Event widget loaded on the page
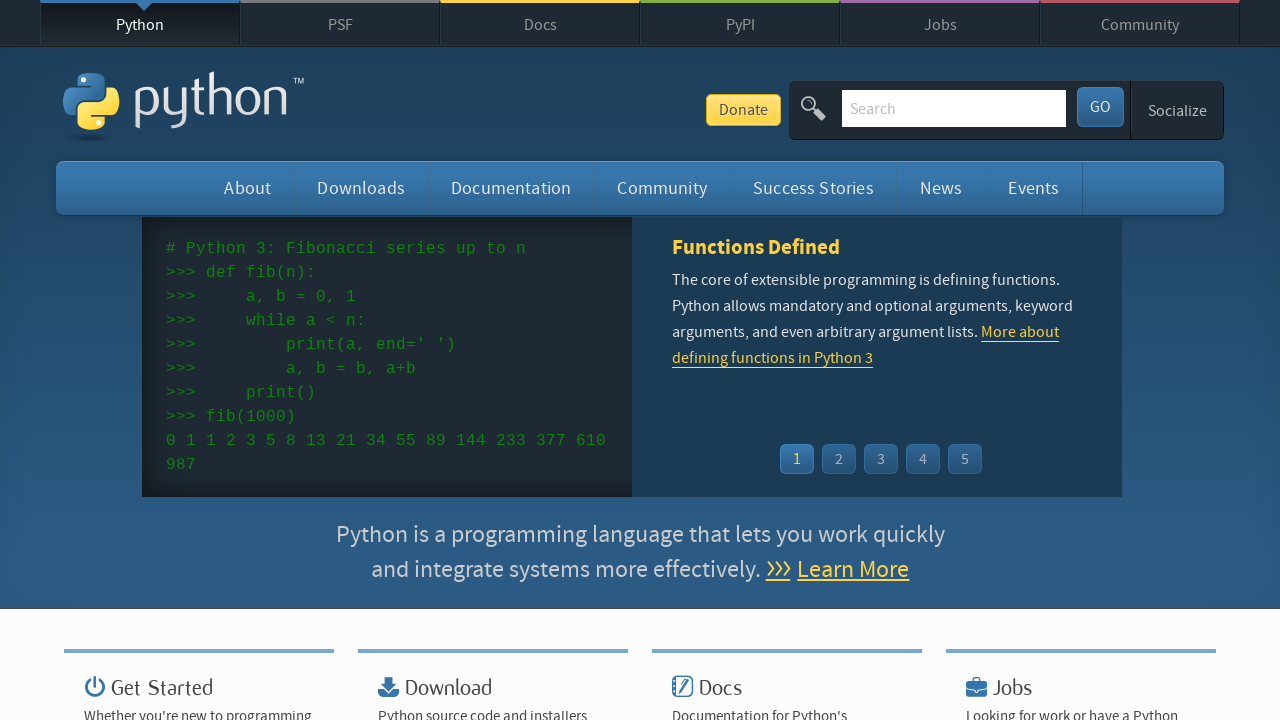

Event times are displayed in the widget
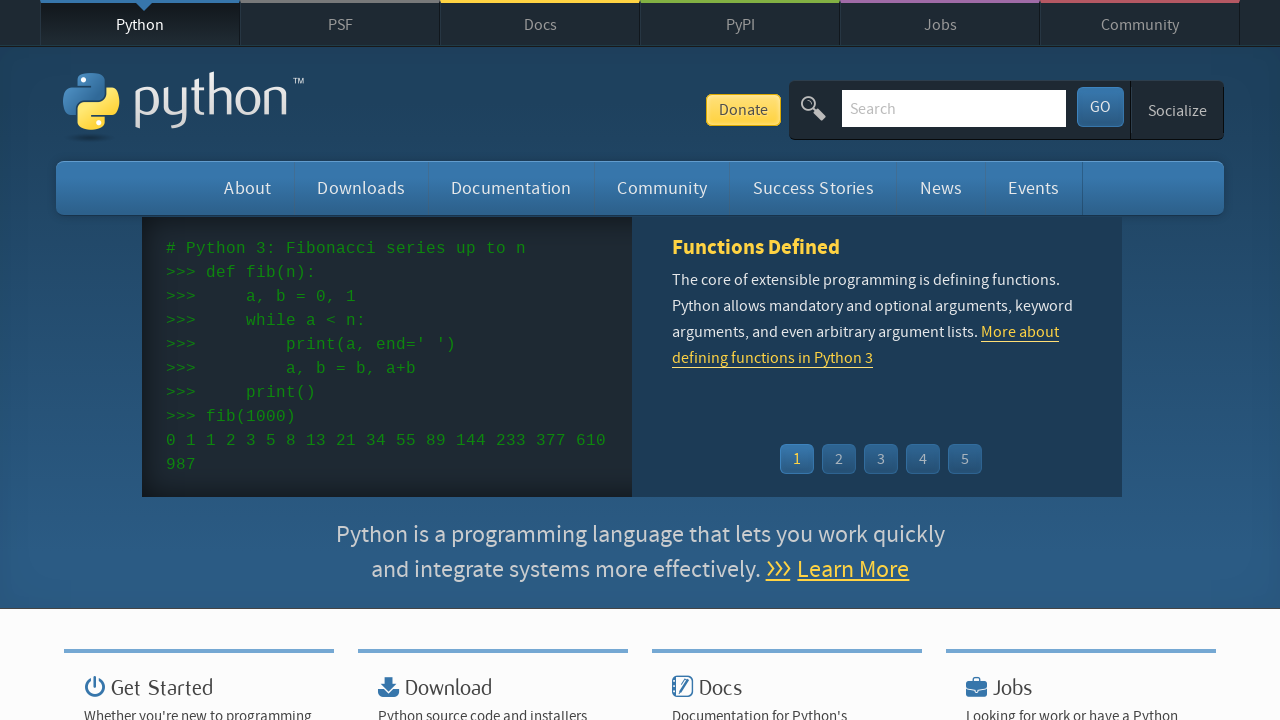

Event names and links are visible in the widget
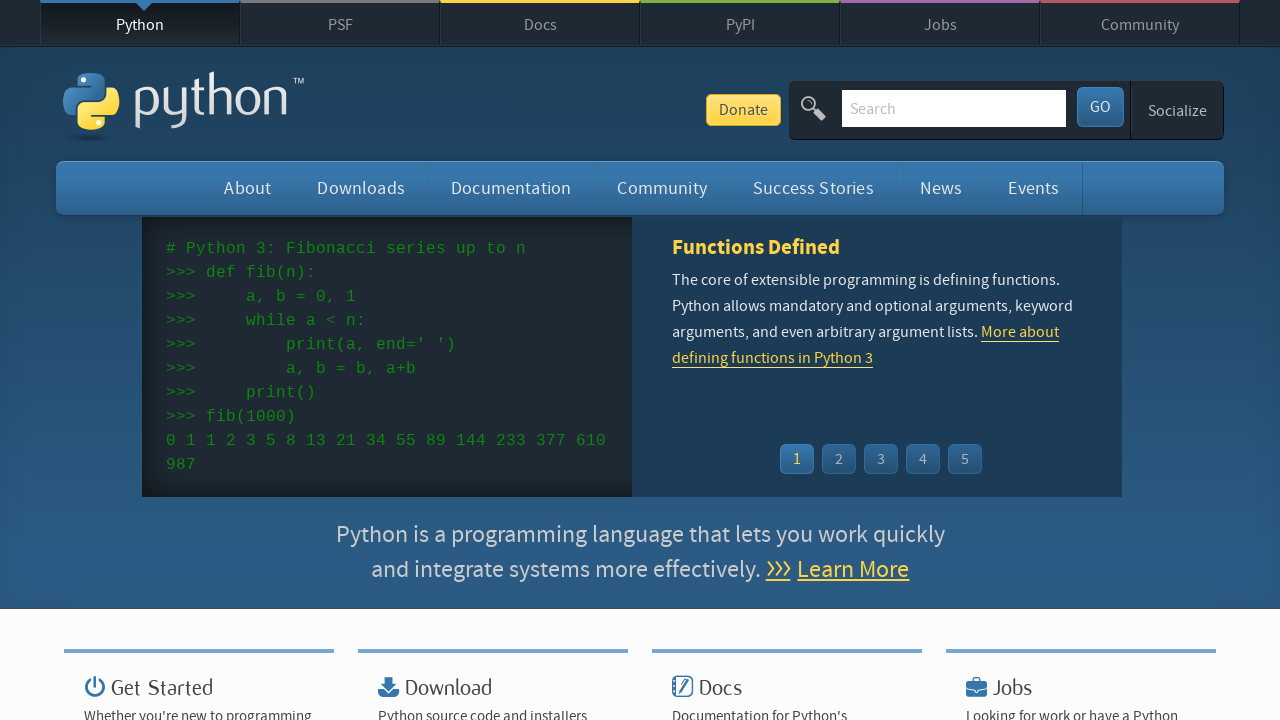

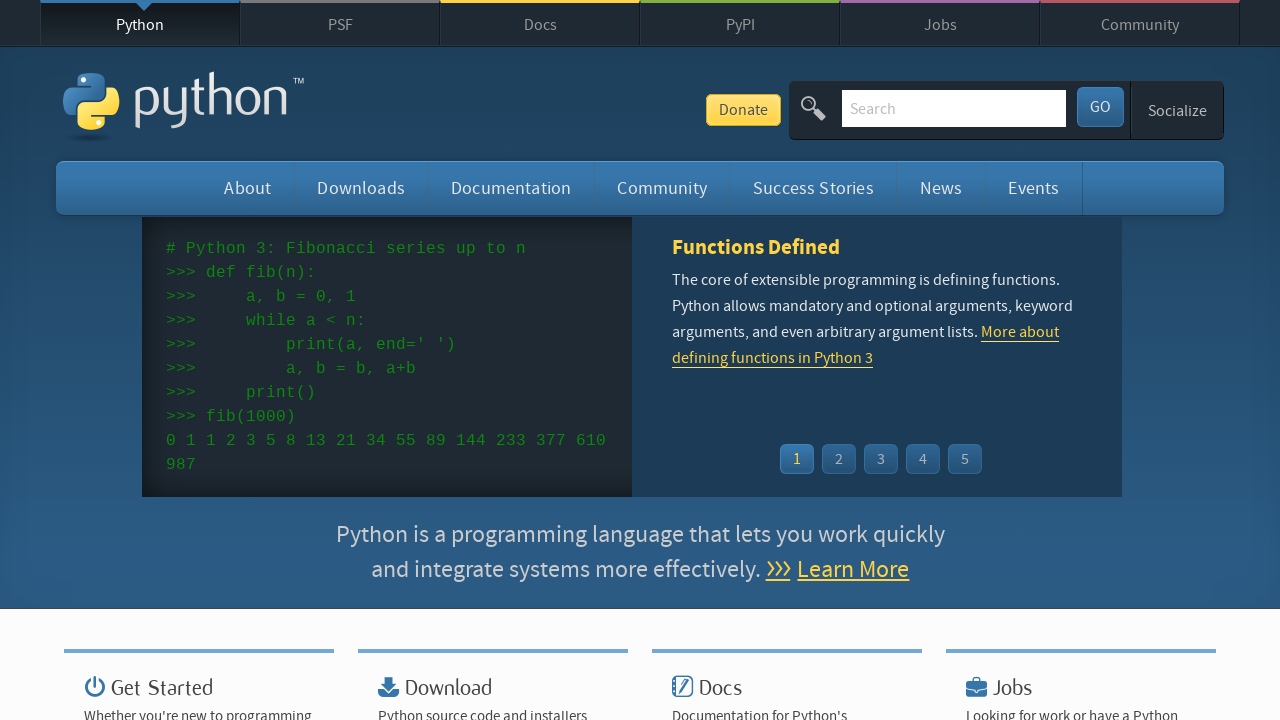